Verifies that the broken image has a natural width of 0, indicating it failed to load.

Starting URL: https://demoqa.com/broken

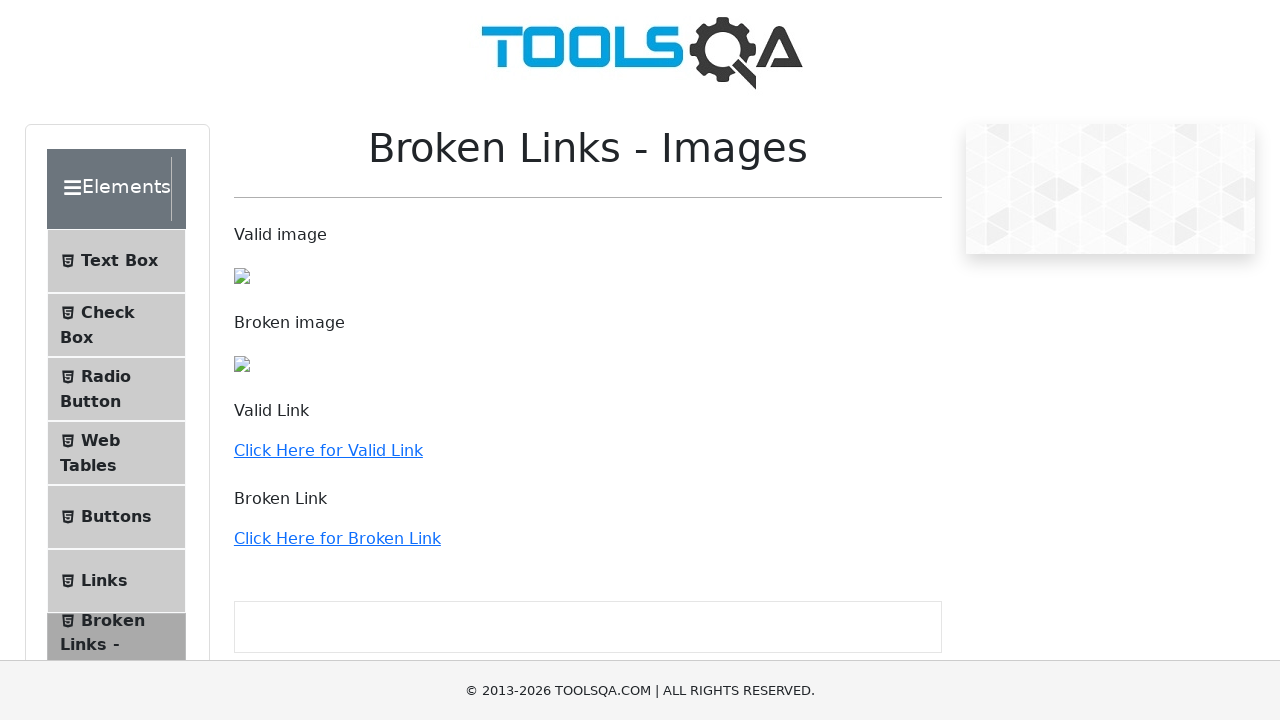

Navigated to broken image test page
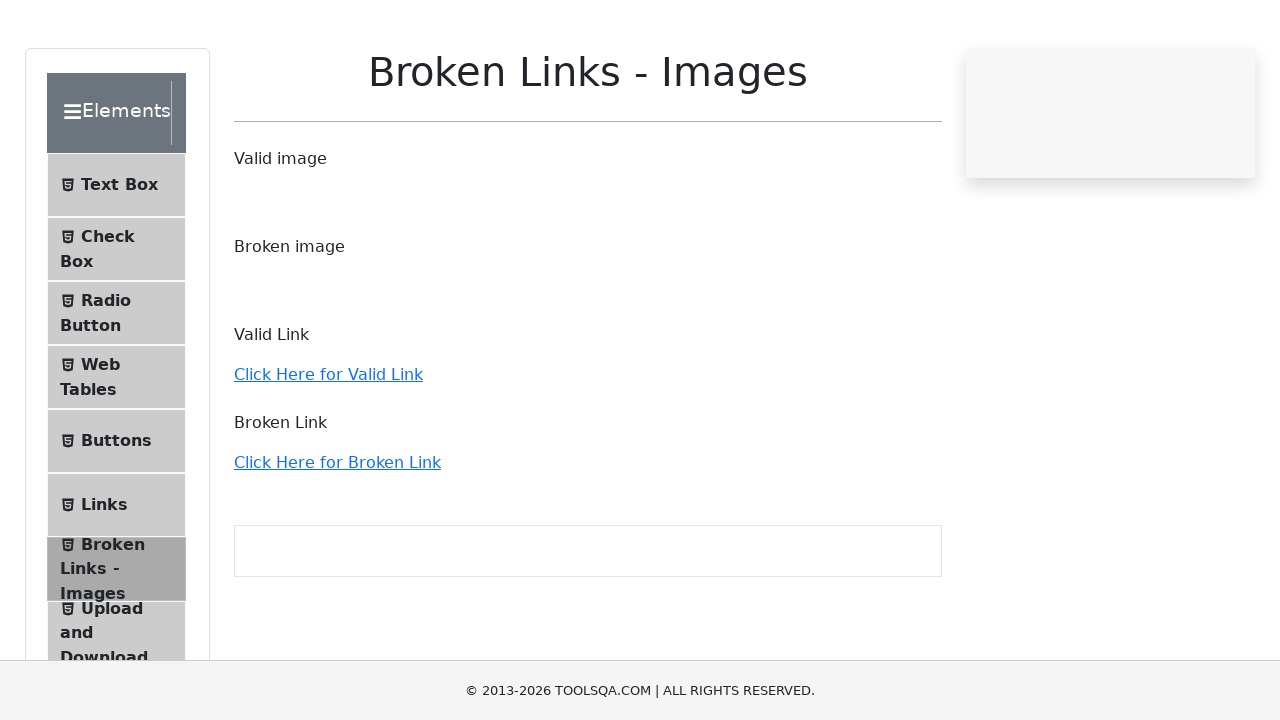

Retrieved broken image naturalWidth property
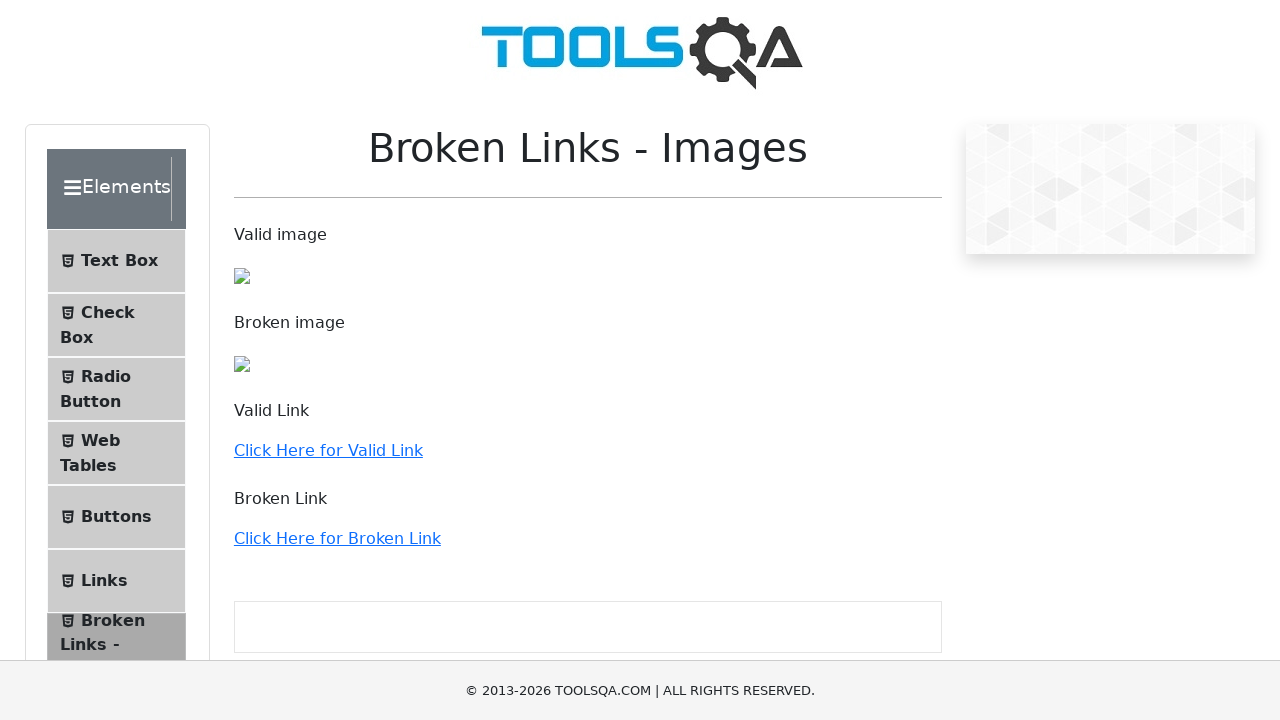

Logged broken image data: {'width': 0}
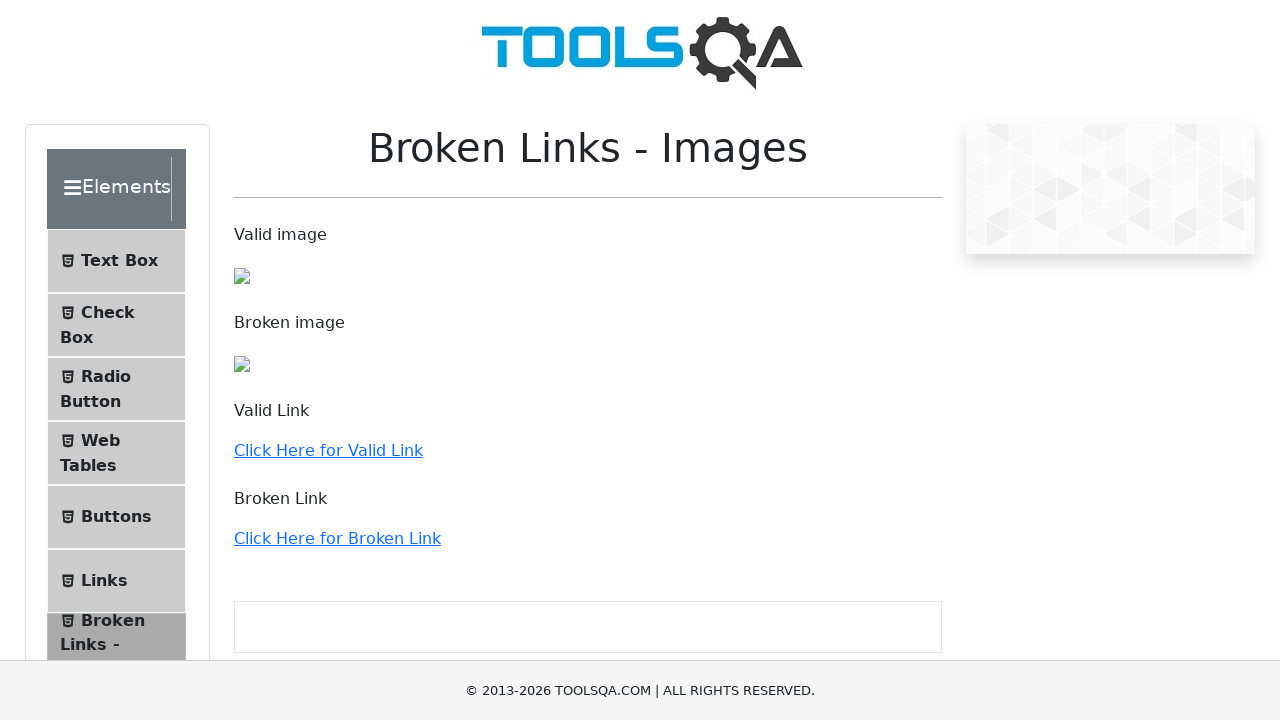

Verified broken image has naturalWidth of 0
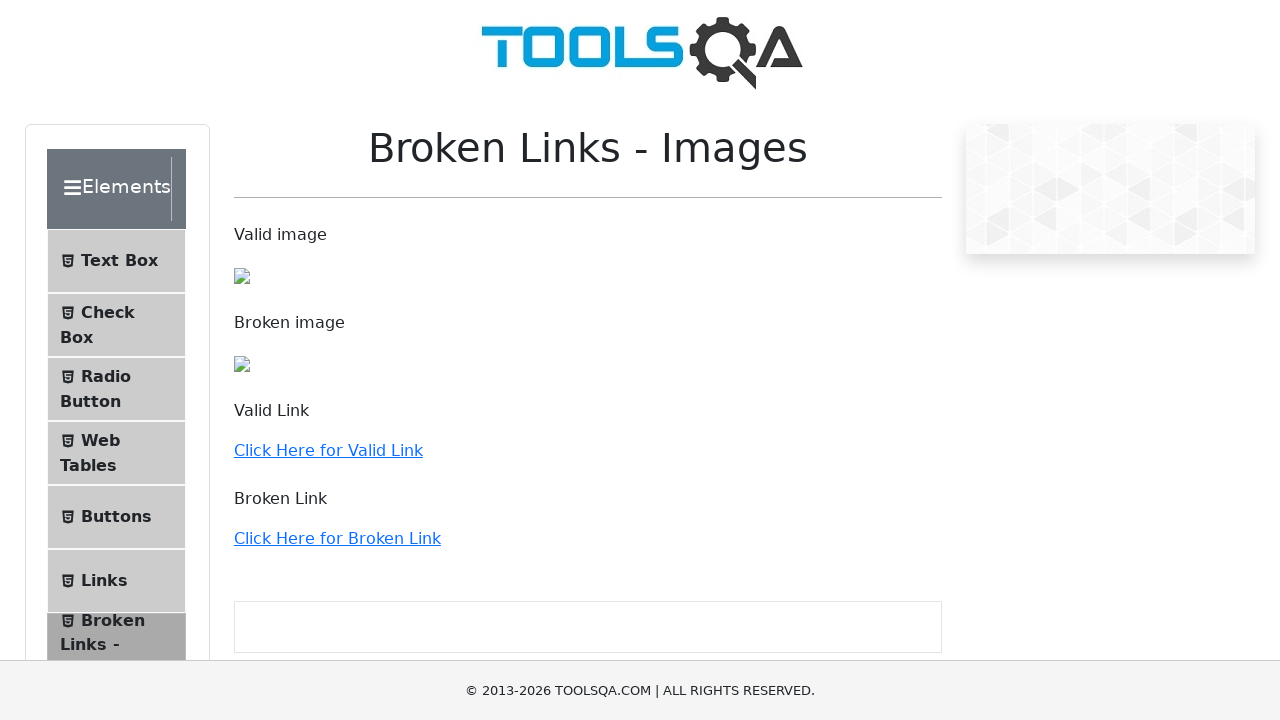

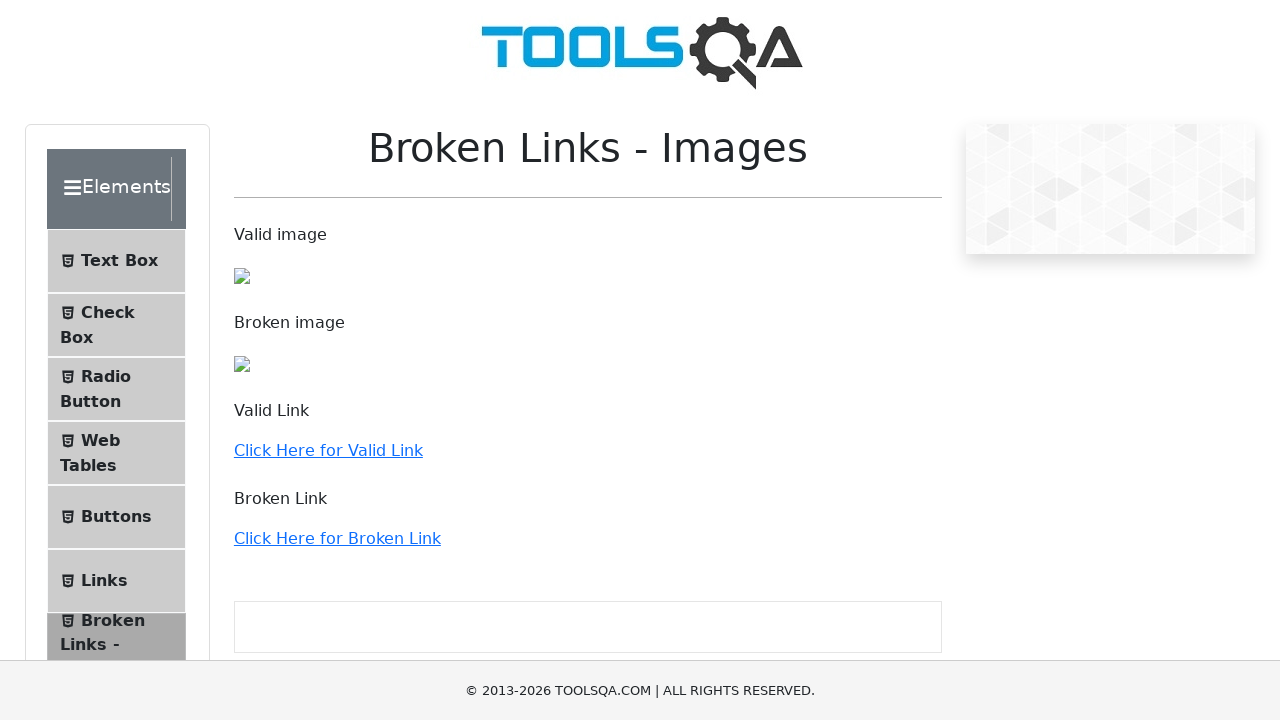